Tests BMI calculator by entering weight and height values, then clicking calculate and verifying the results

Starting URL: https://atidcollege.co.il/Xamples/bmi/

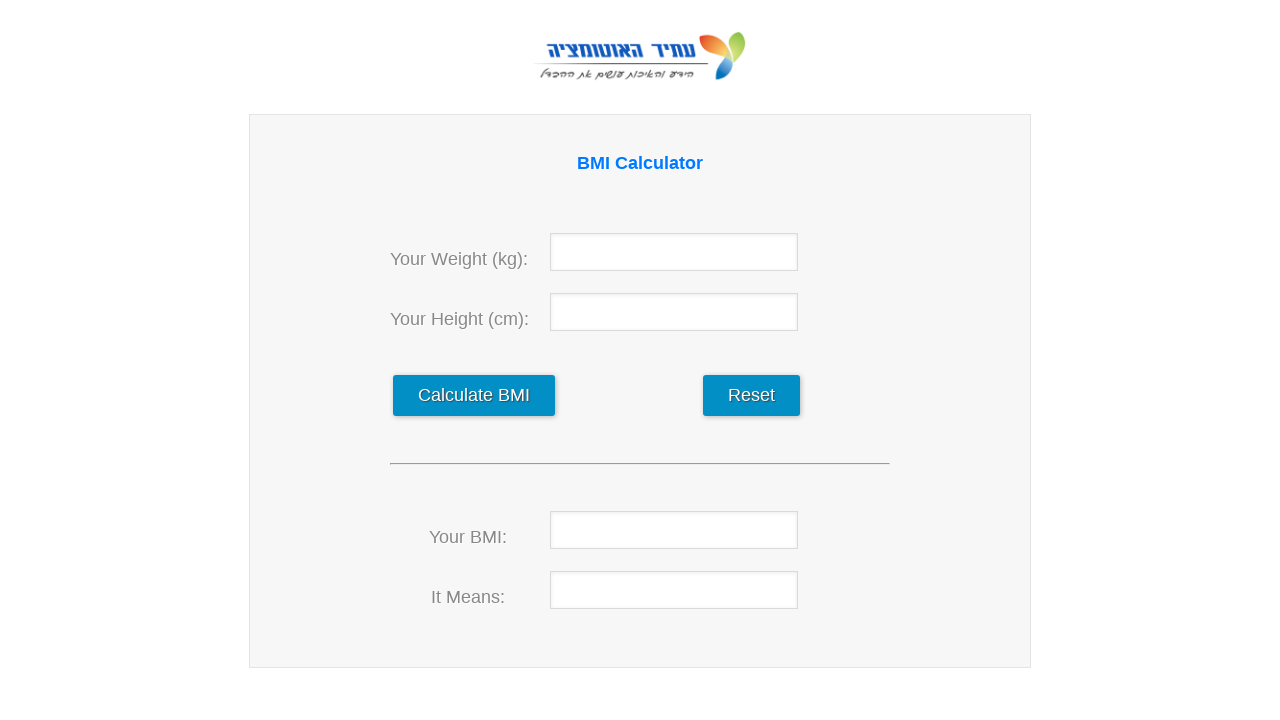

Filled weight field with 45 kg on #weight
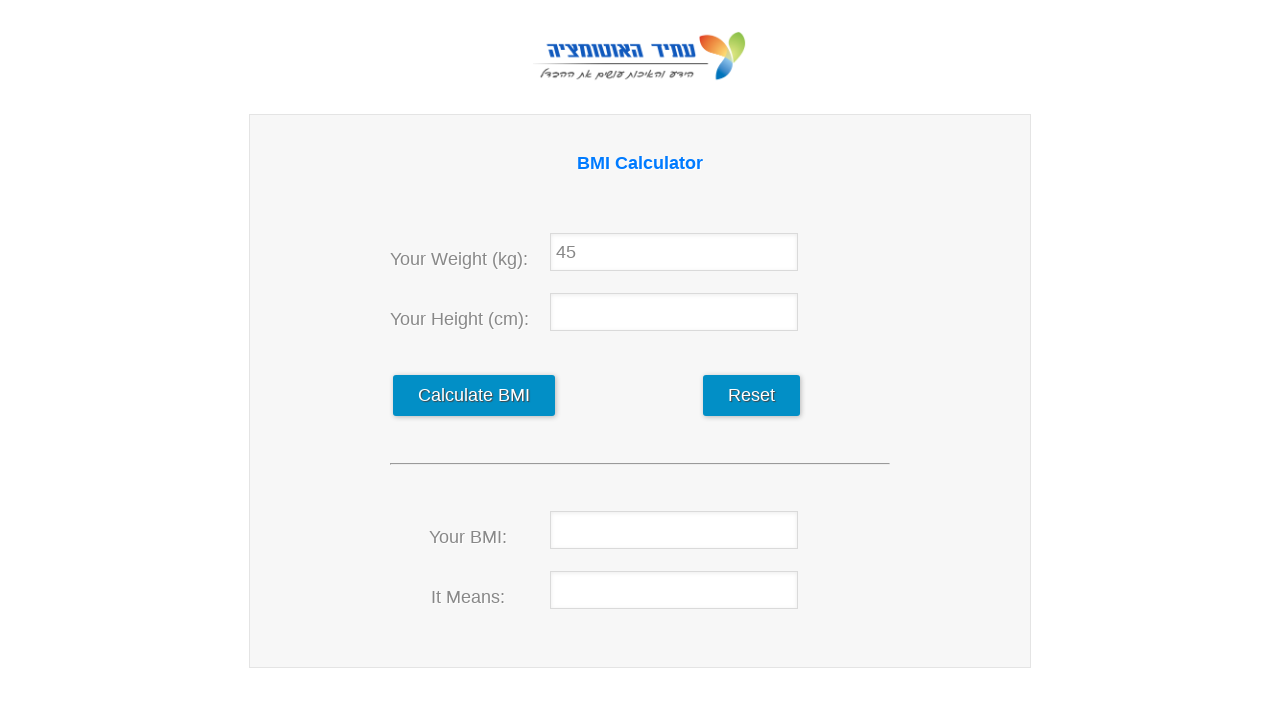

Filled height field with 164 cm on #hight
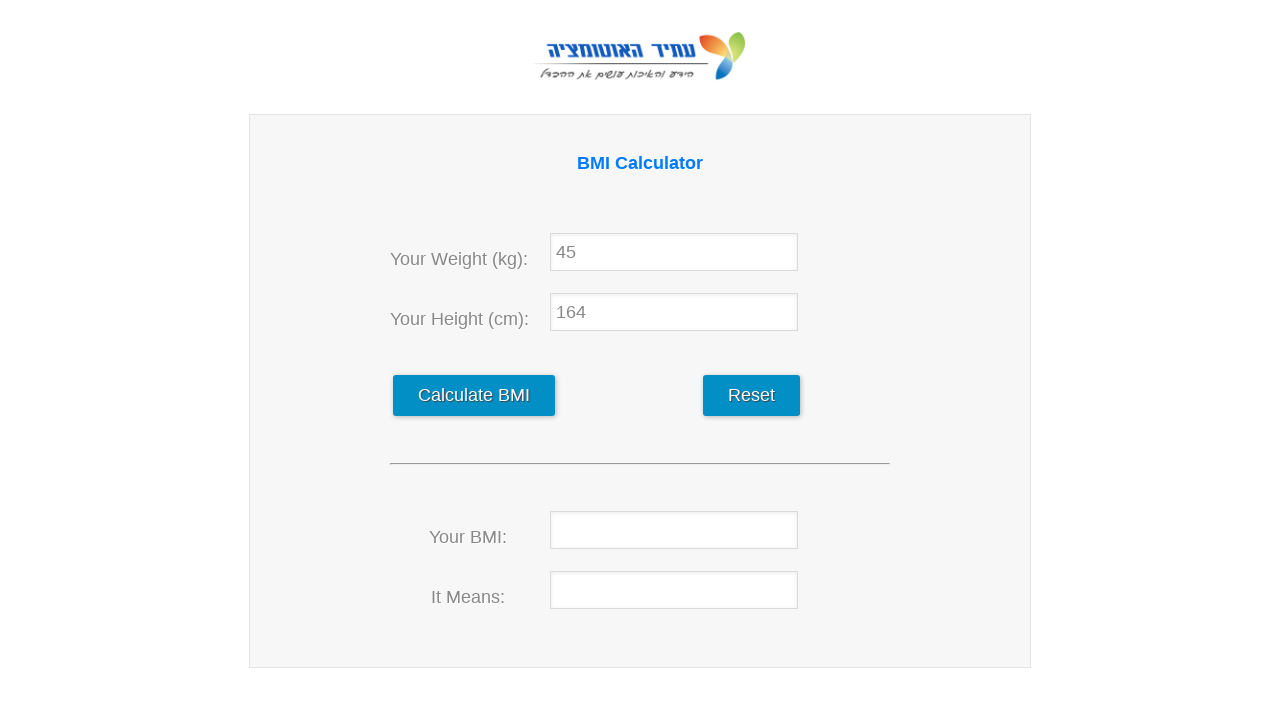

Clicked calculate button at (474, 396) on #calculate_data
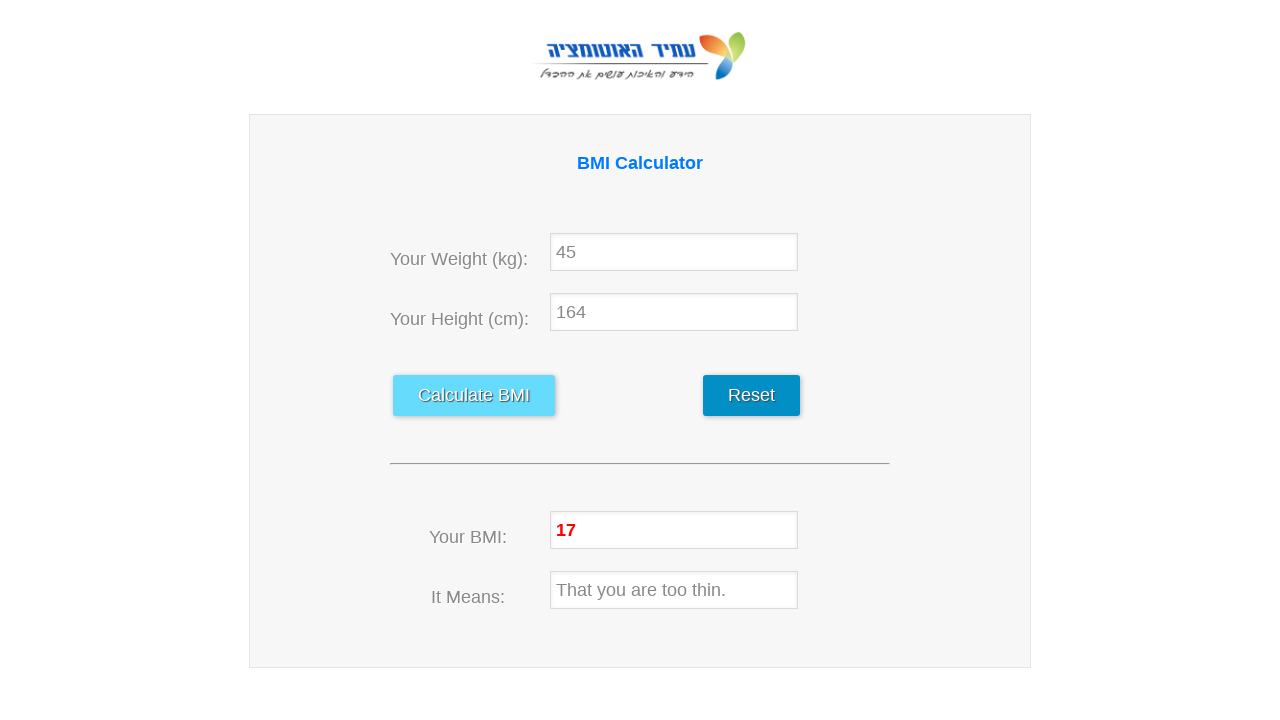

BMI result field appeared
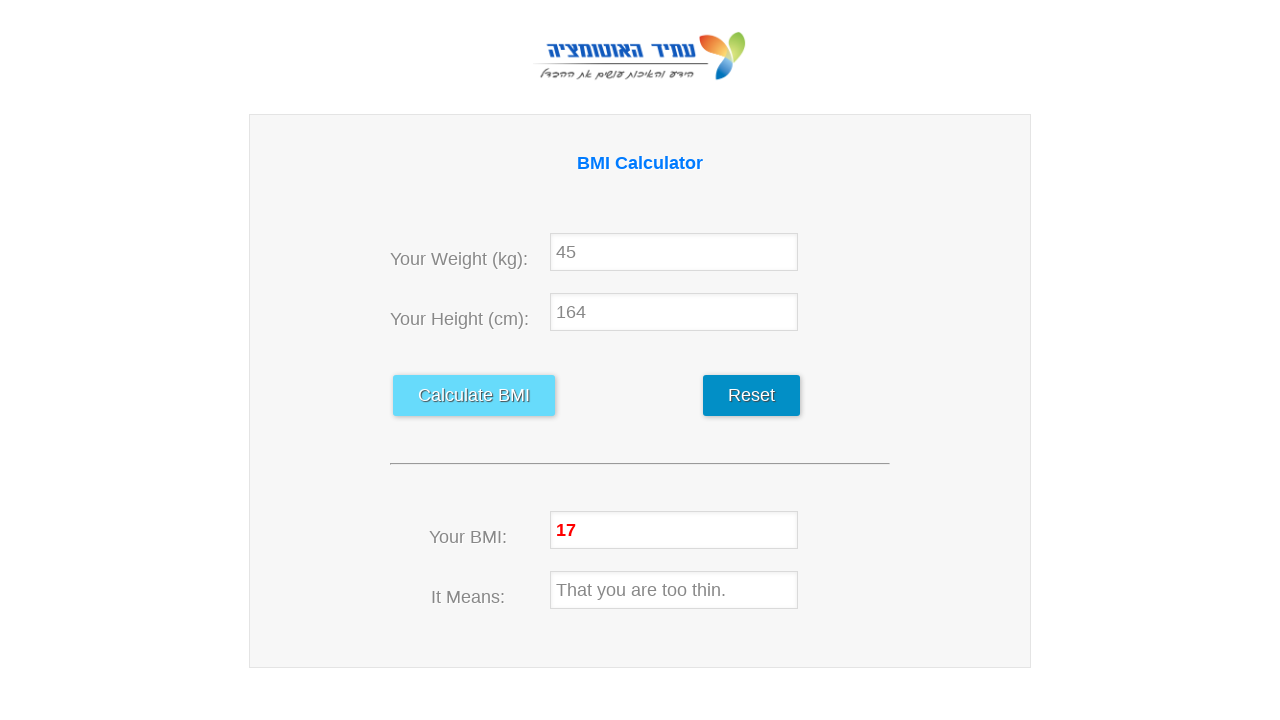

Retrieved BMI result value: None
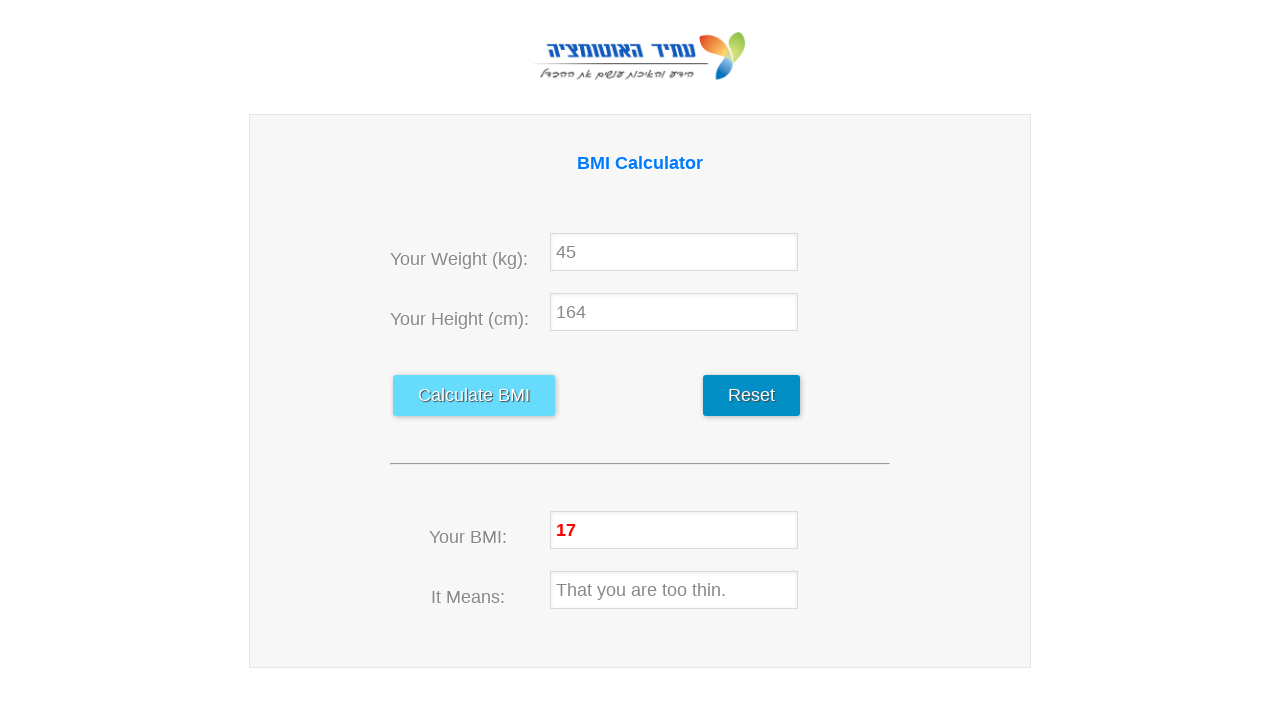

Retrieved BMI interpretation: None
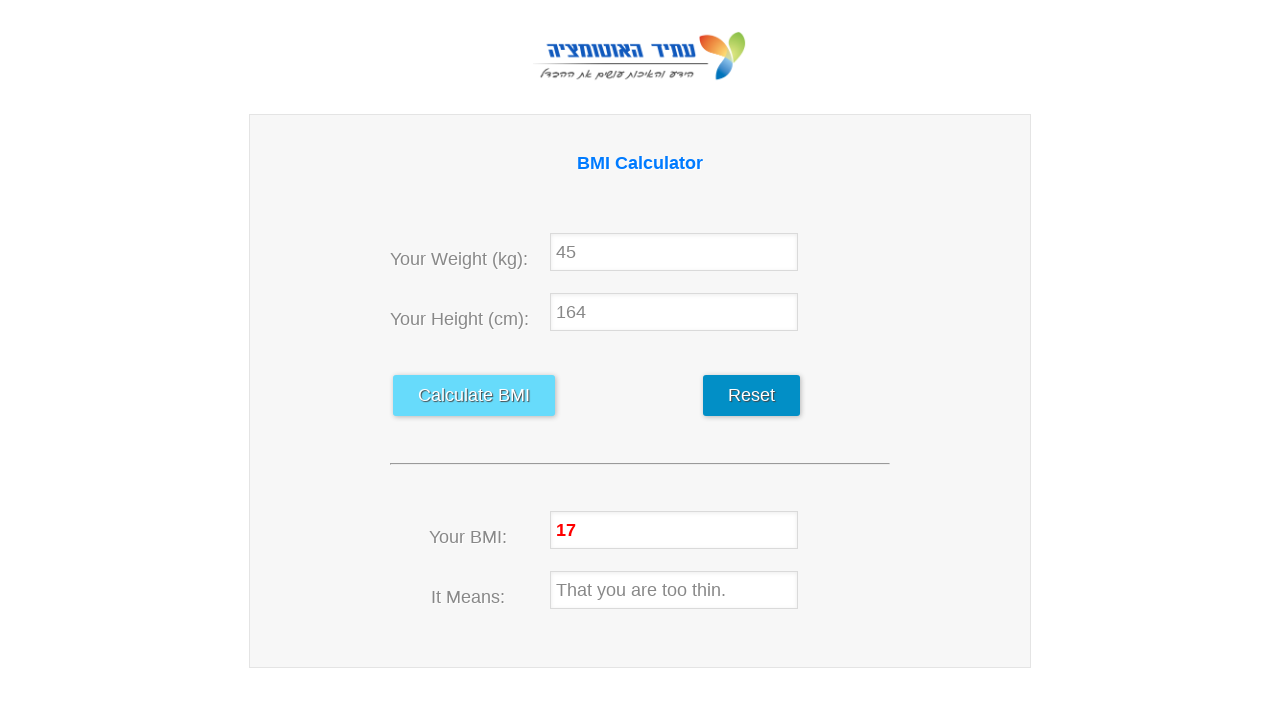

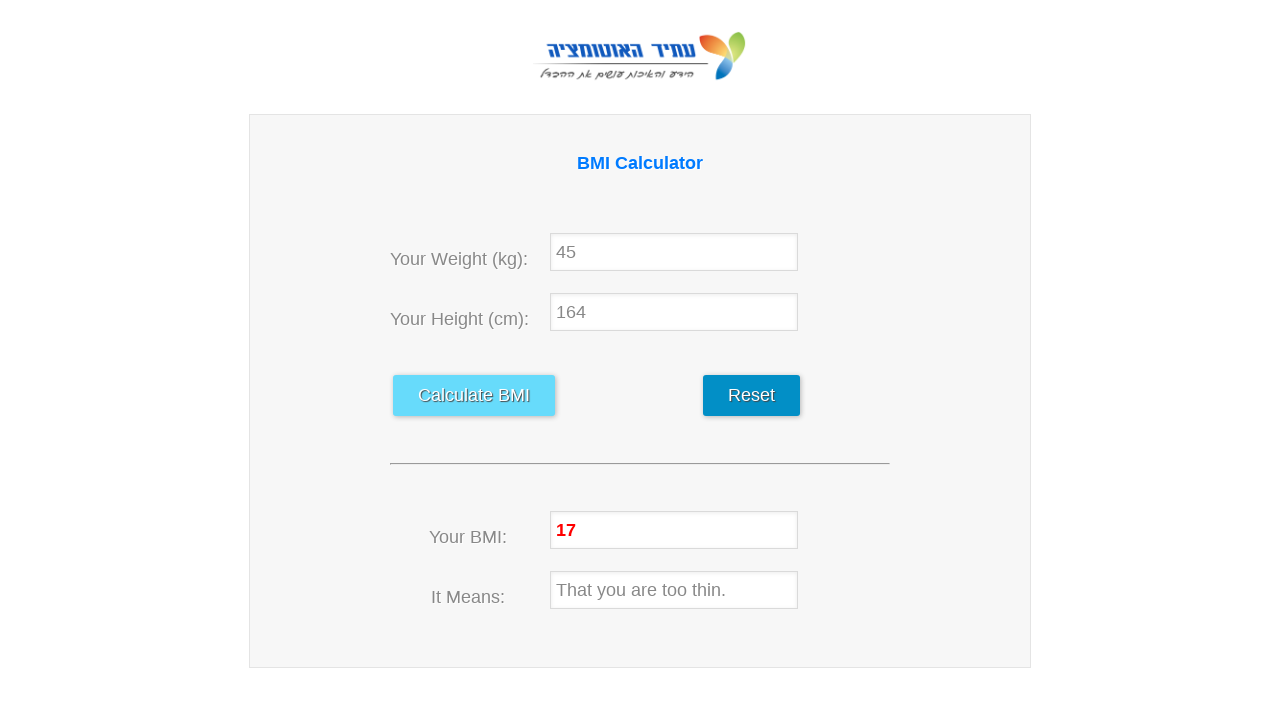